Tests filtering to display only active (incomplete) todo items

Starting URL: https://demo.playwright.dev/todomvc

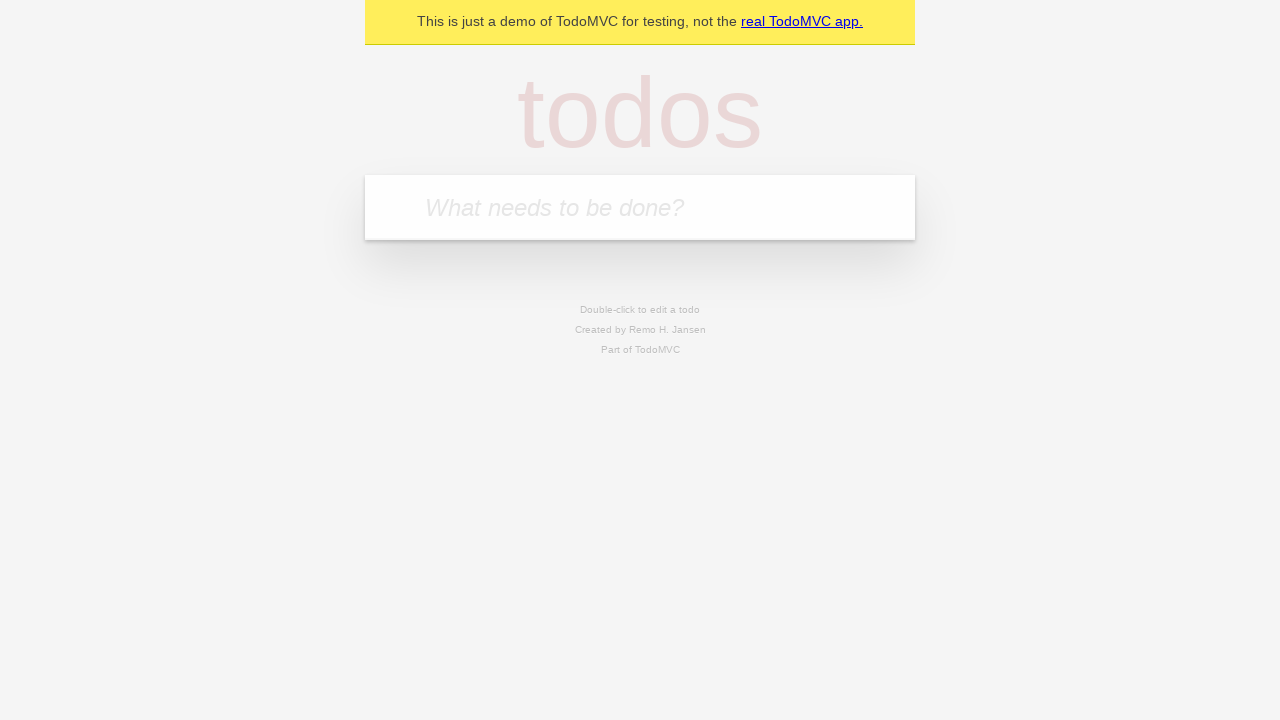

Filled todo input with 'buy some cheese' on internal:attr=[placeholder="What needs to be done?"i]
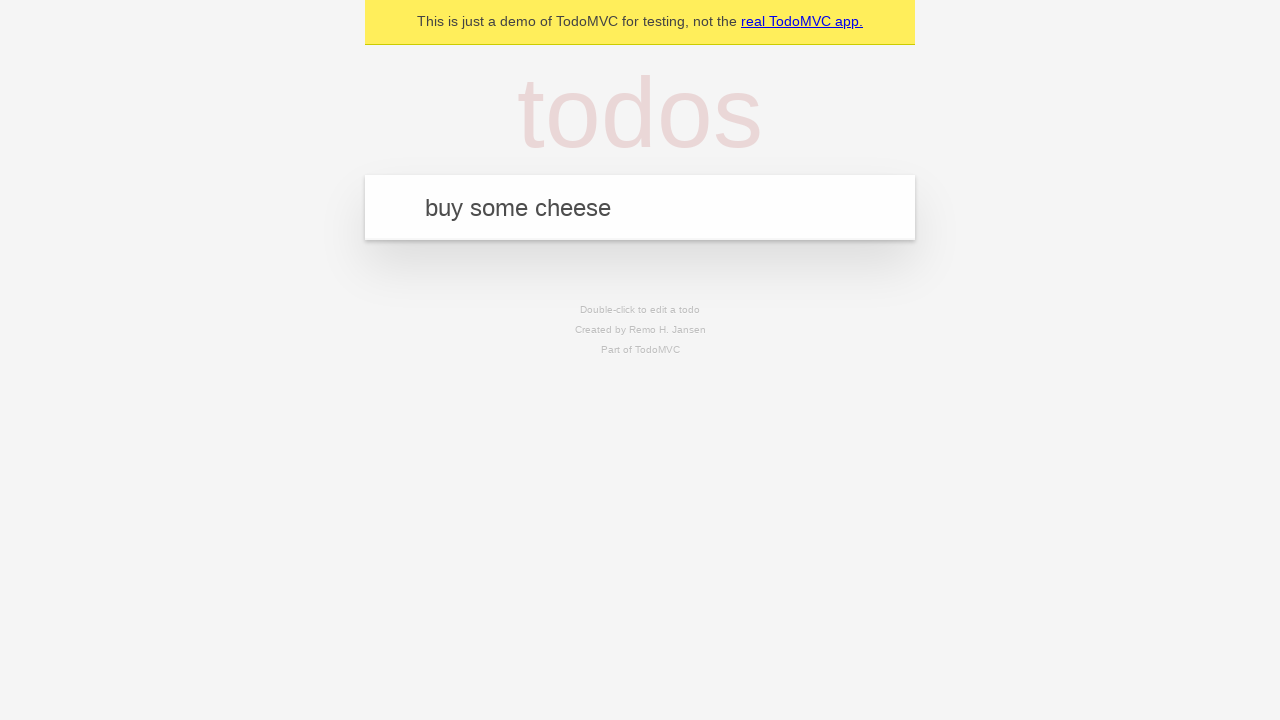

Pressed Enter to create todo 'buy some cheese' on internal:attr=[placeholder="What needs to be done?"i]
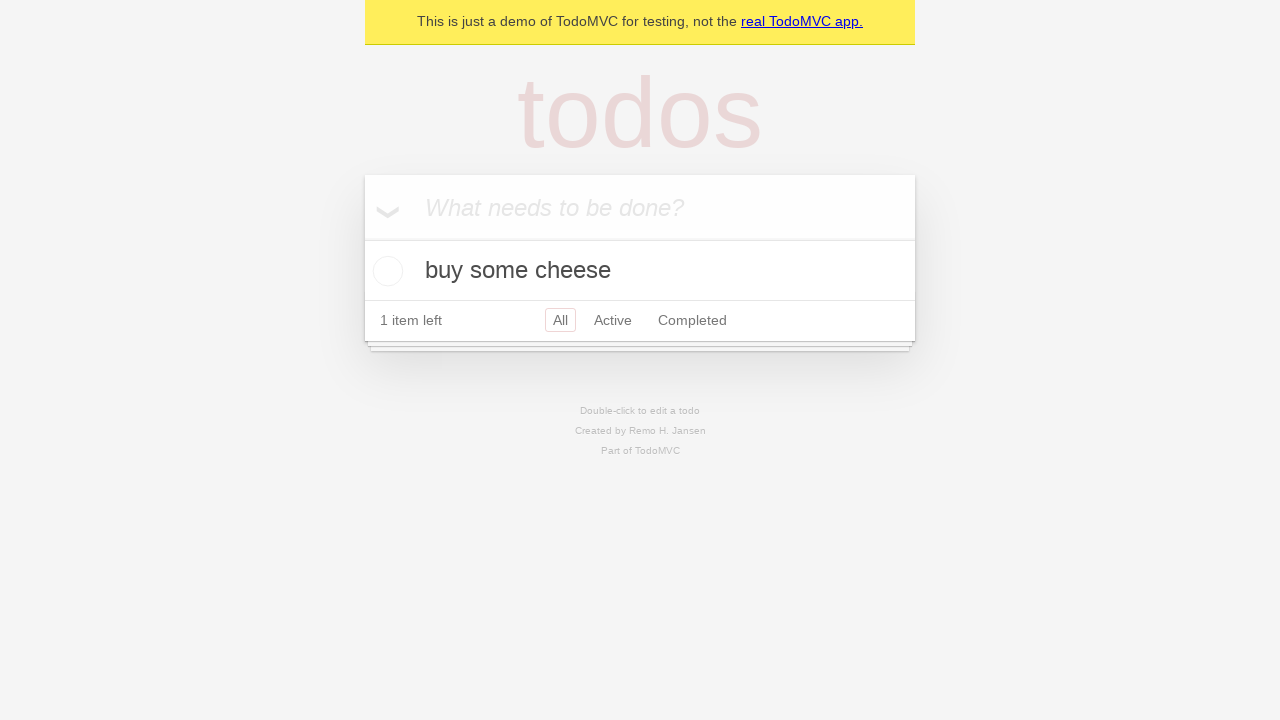

Filled todo input with 'feed the cat' on internal:attr=[placeholder="What needs to be done?"i]
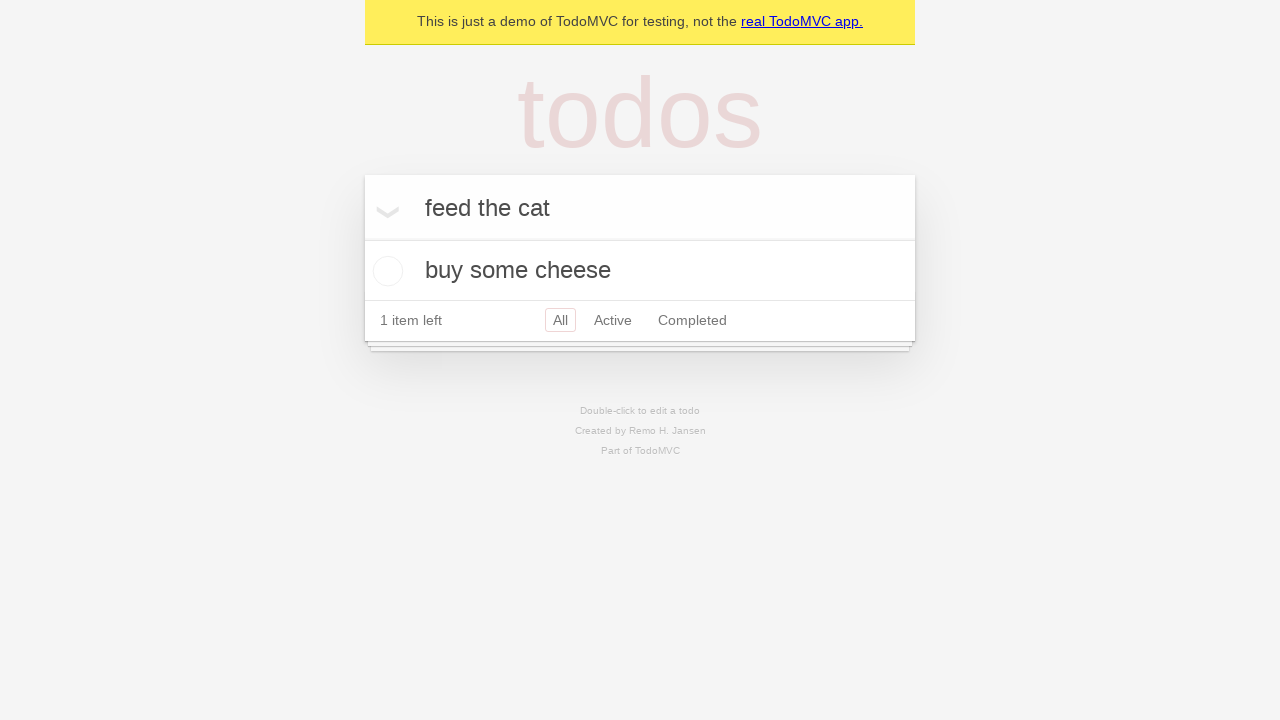

Pressed Enter to create todo 'feed the cat' on internal:attr=[placeholder="What needs to be done?"i]
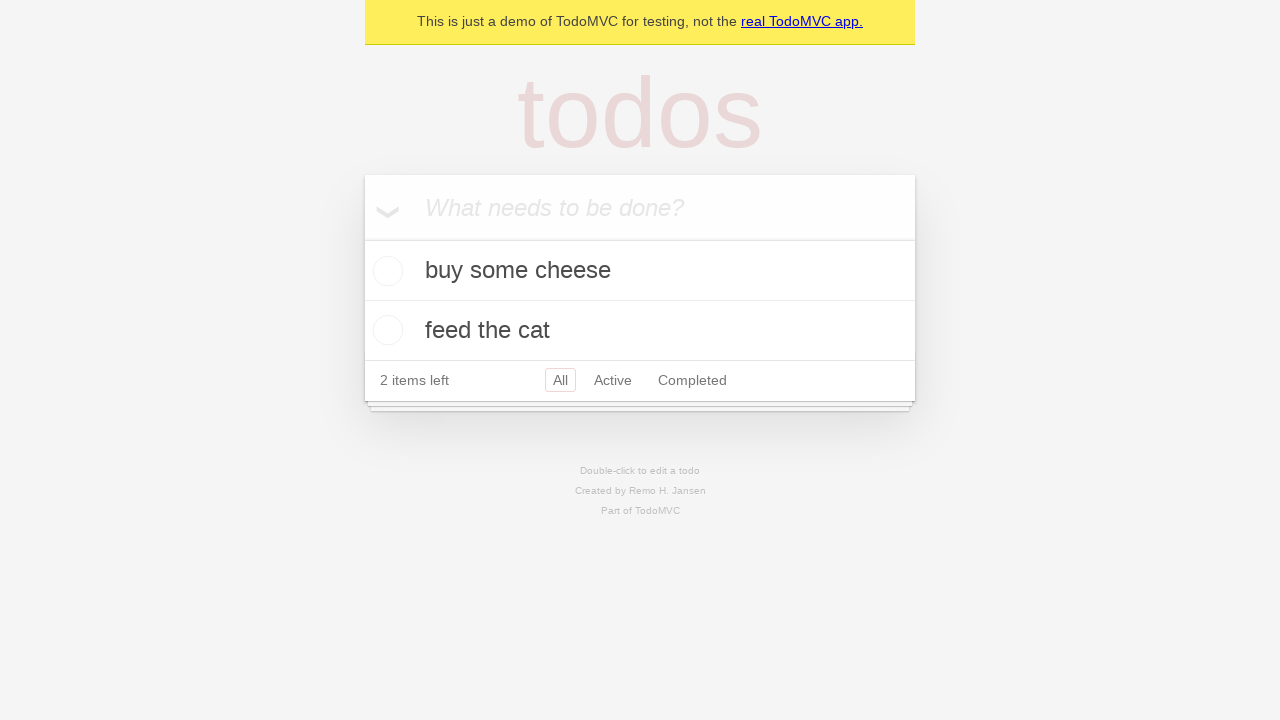

Filled todo input with 'book a doctors appointment' on internal:attr=[placeholder="What needs to be done?"i]
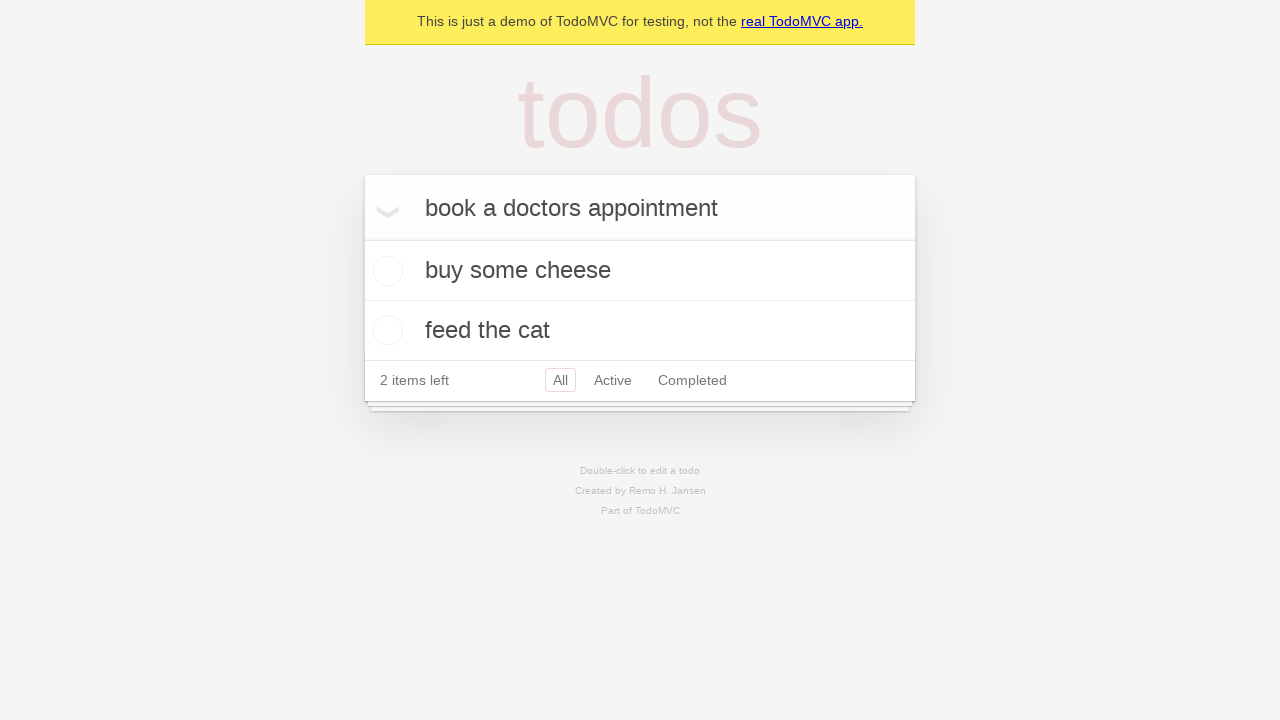

Pressed Enter to create todo 'book a doctors appointment' on internal:attr=[placeholder="What needs to be done?"i]
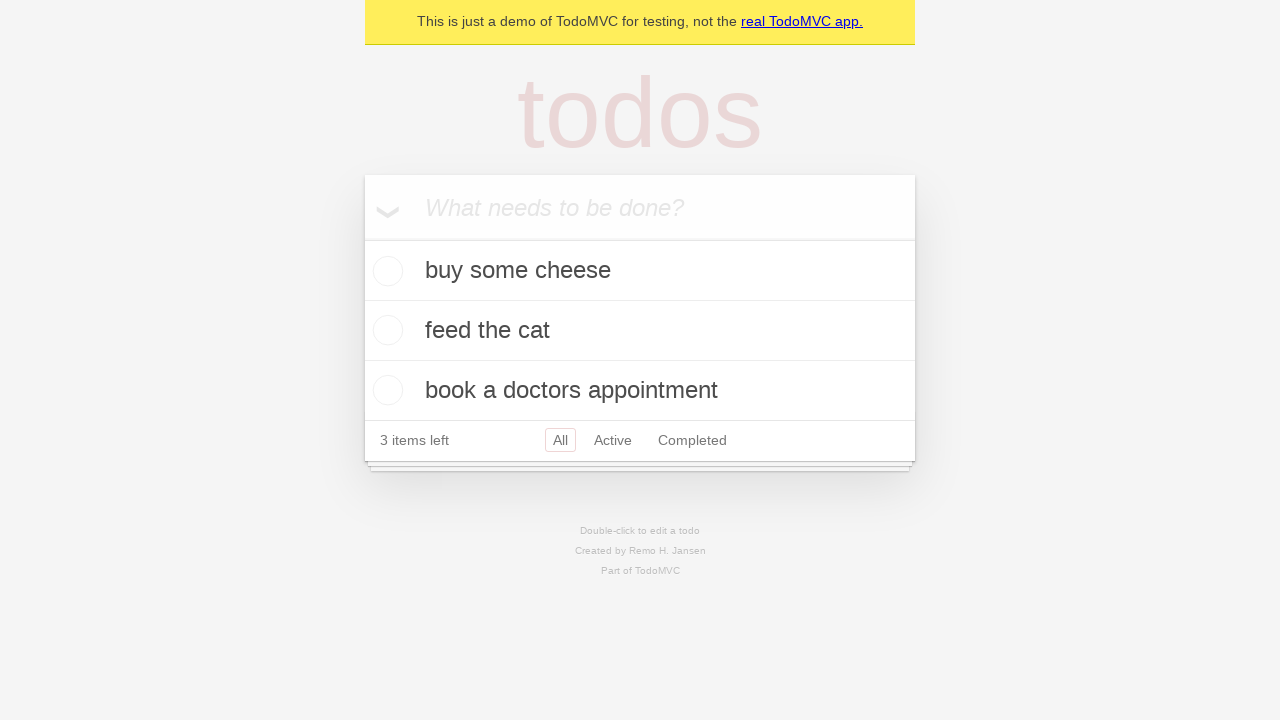

Checked the second todo item (feed the cat) at (385, 330) on internal:testid=[data-testid="todo-item"s] >> nth=1 >> internal:role=checkbox
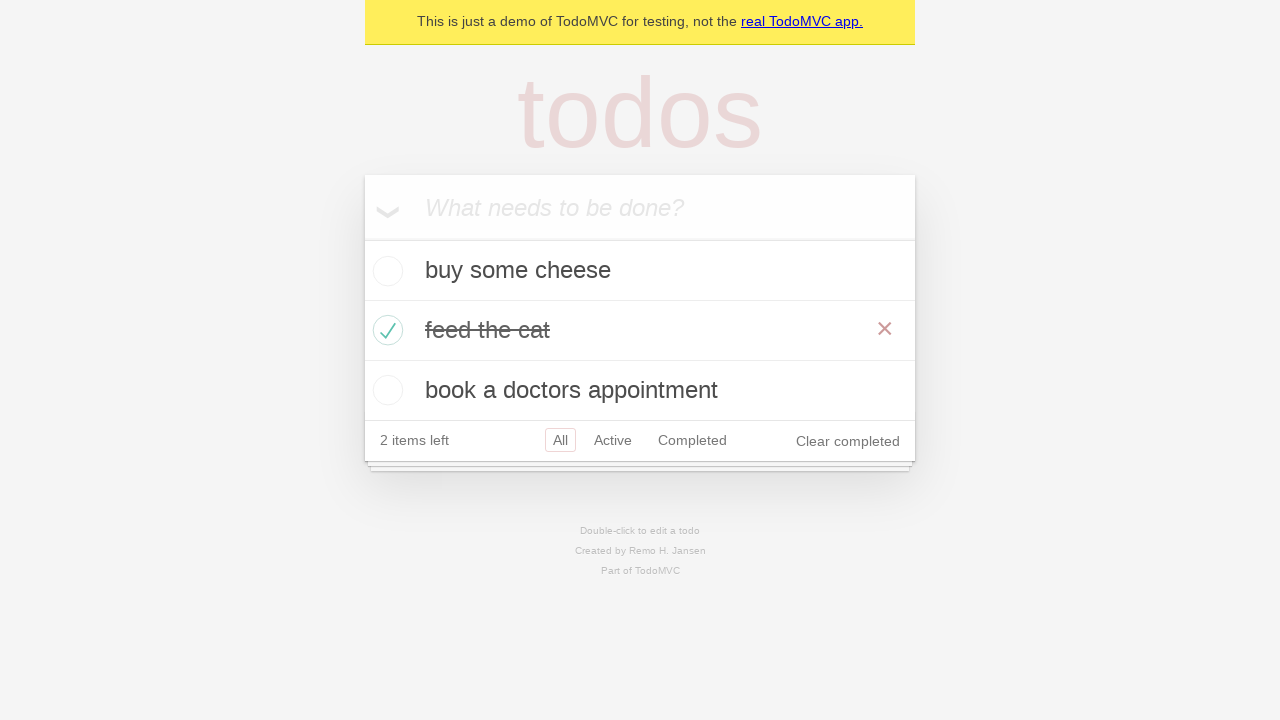

Clicked Active filter to display only incomplete items at (613, 440) on internal:role=link[name="Active"i]
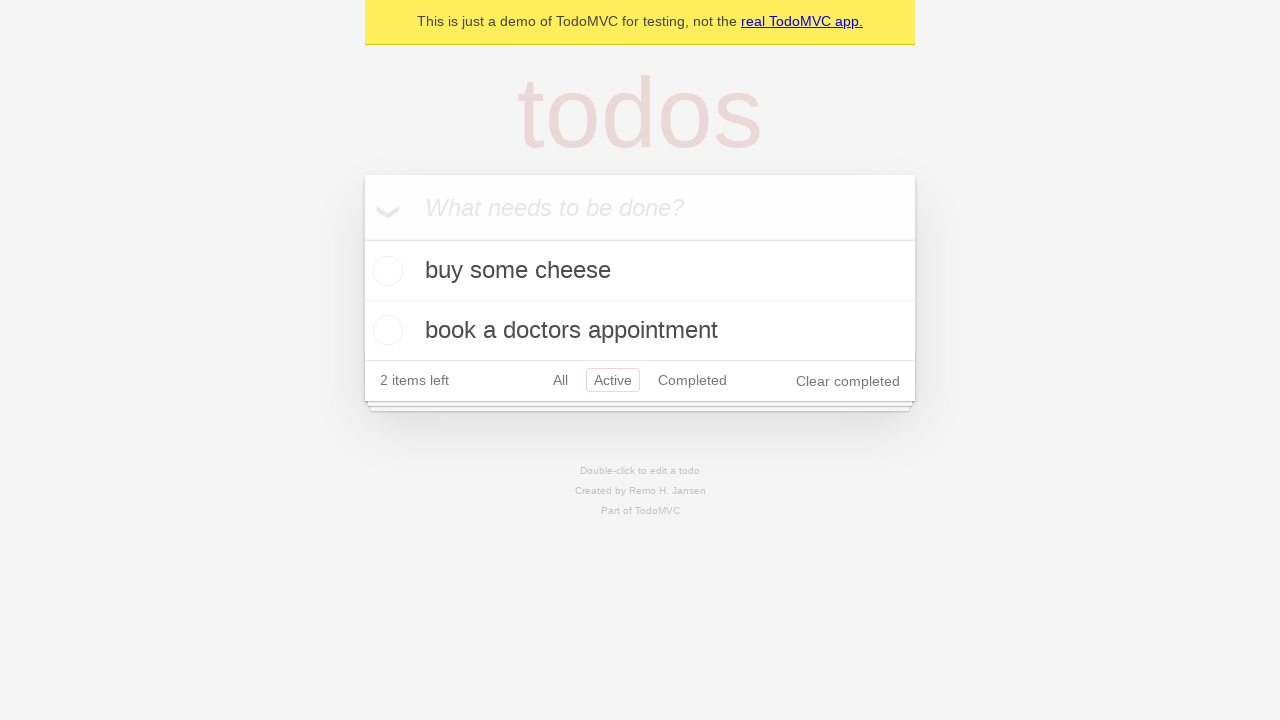

Filtered view loaded showing 2 active (incomplete) todo items
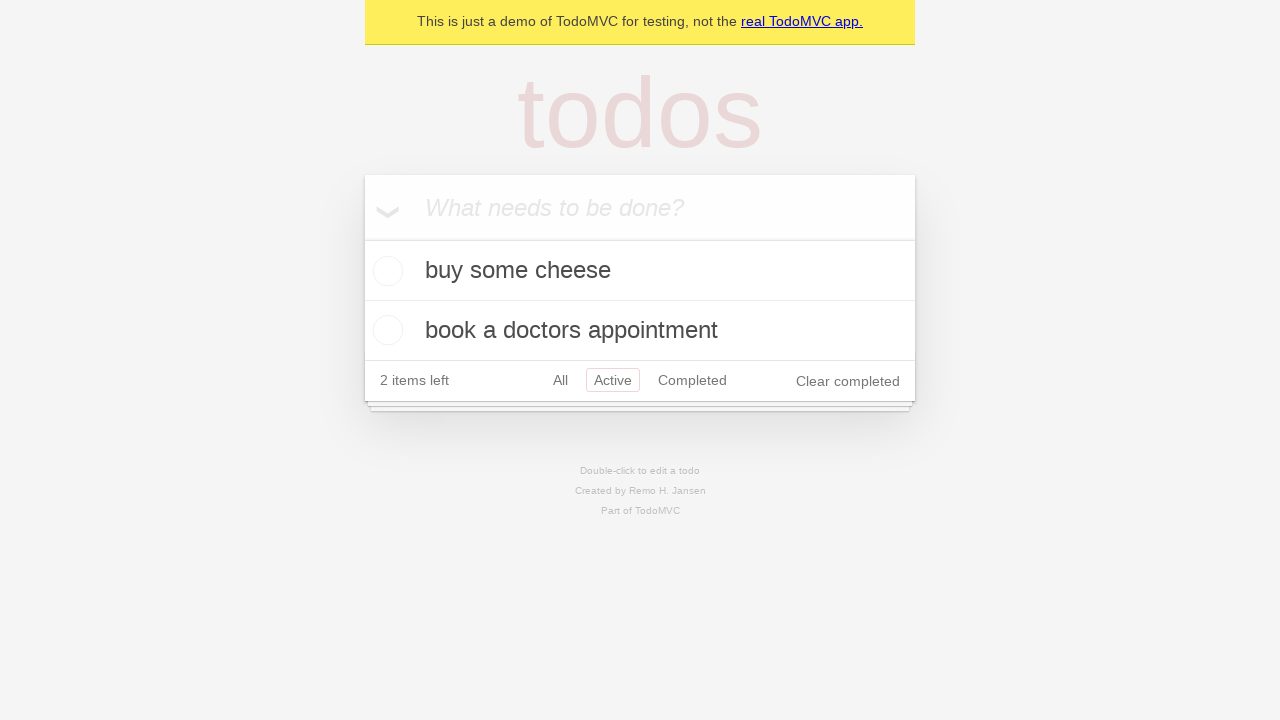

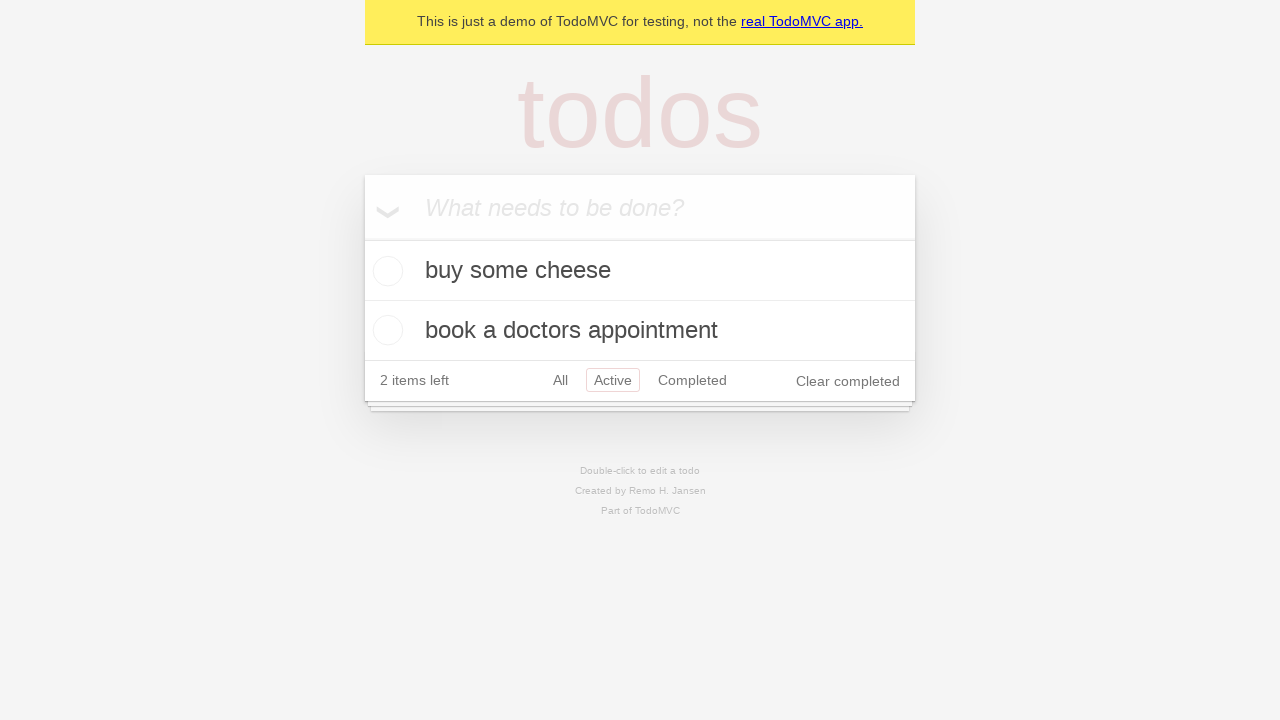